Tests opting out of A/B tests by adding a cookie before navigating to the A/B test page, then verifying the page shows the opt-out state.

Starting URL: http://the-internet.herokuapp.com

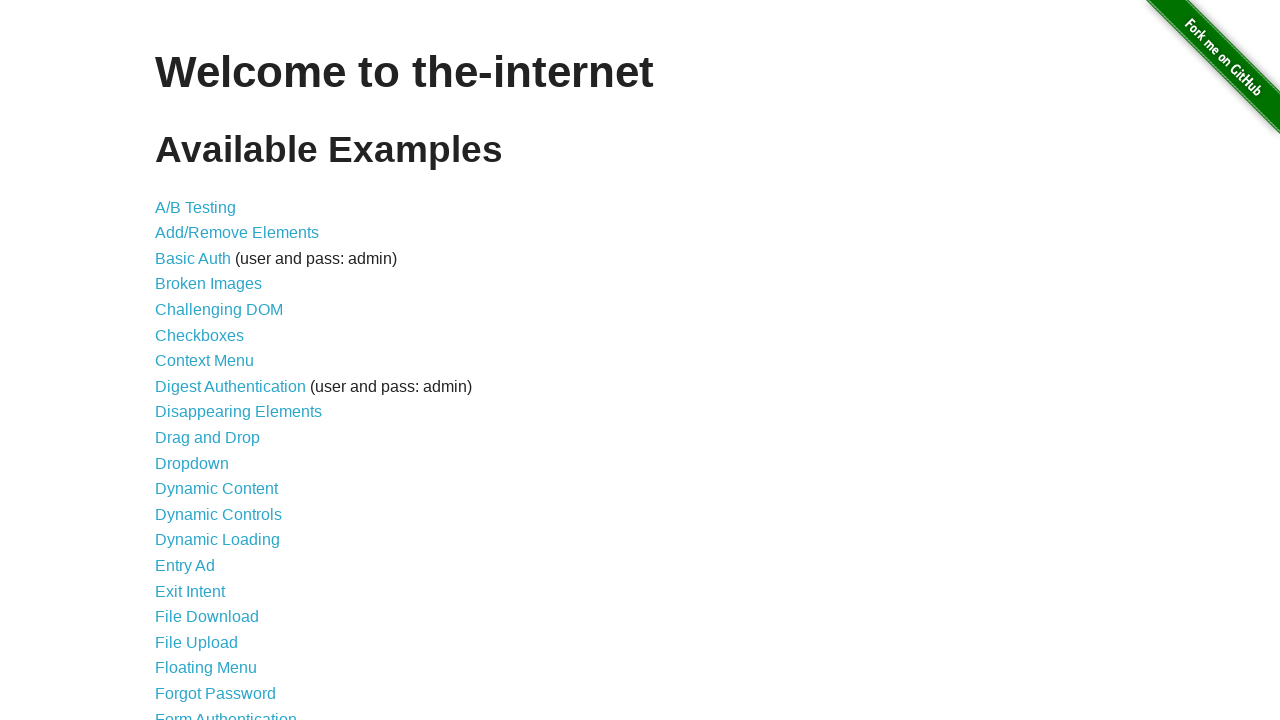

Added optimizelyOptOut cookie to opt out of A/B test
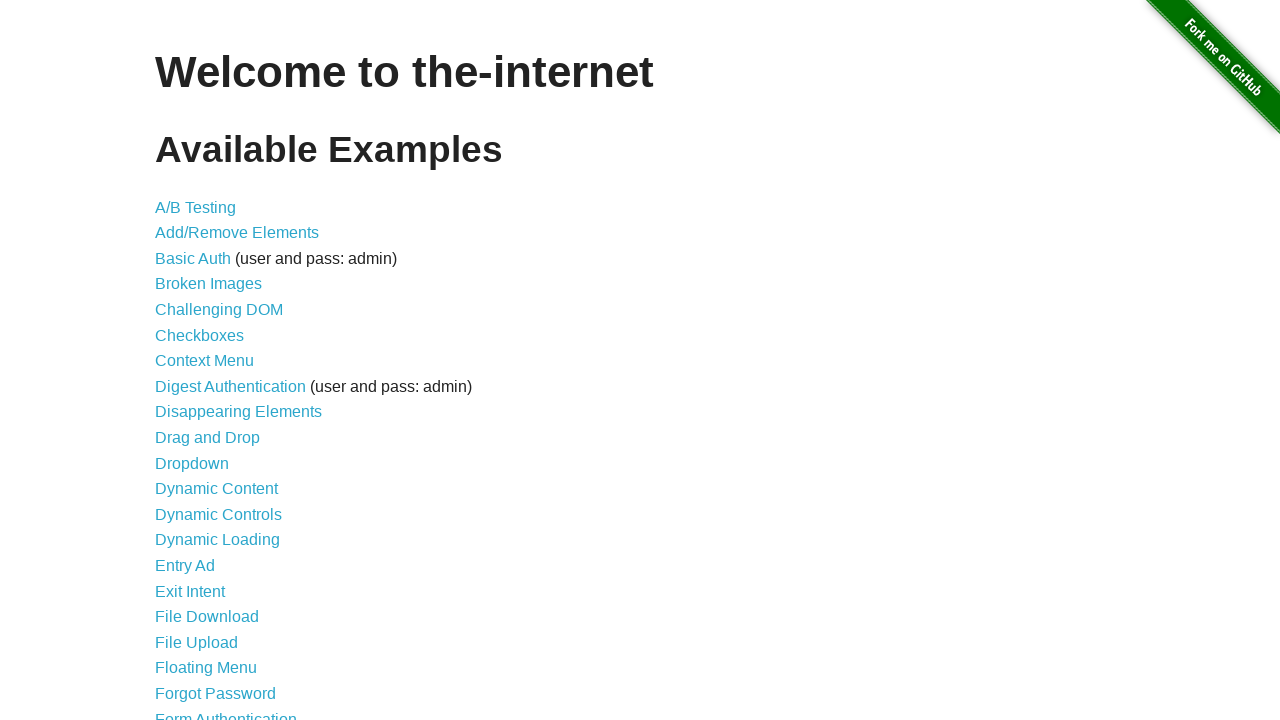

Navigated to A/B test page
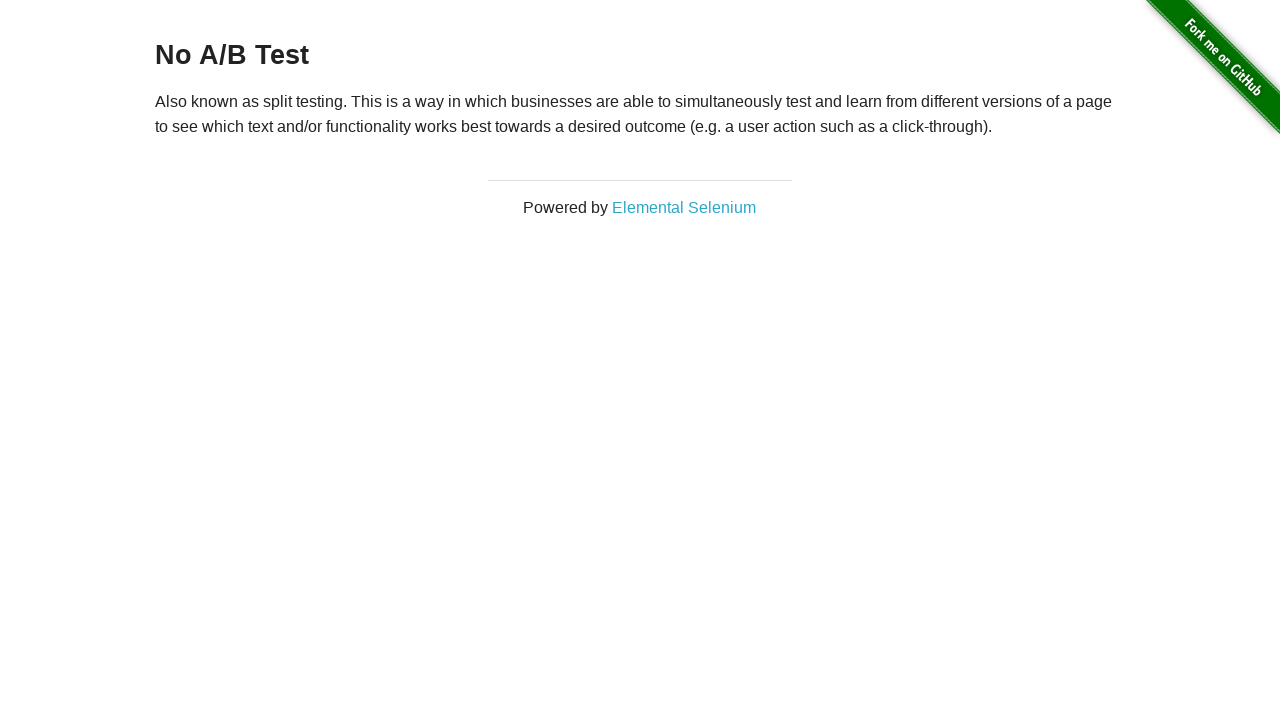

Waited for h3 heading to load on A/B test page
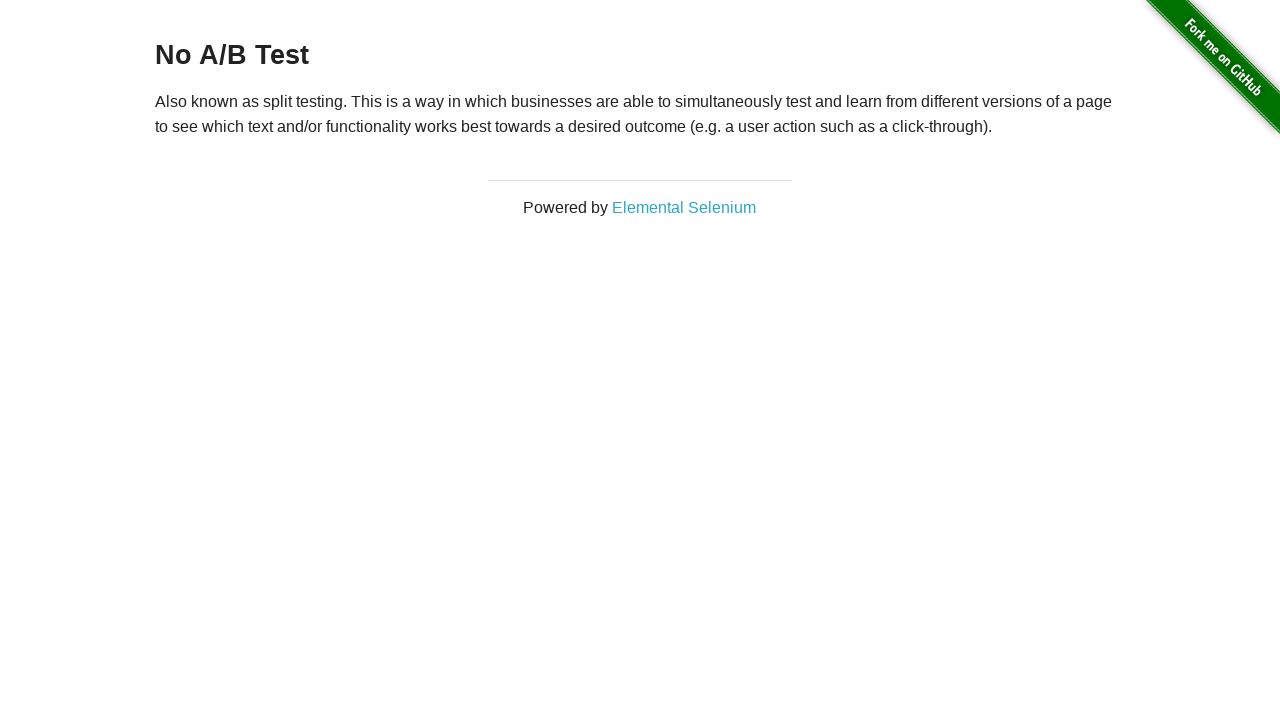

Retrieved heading text from page
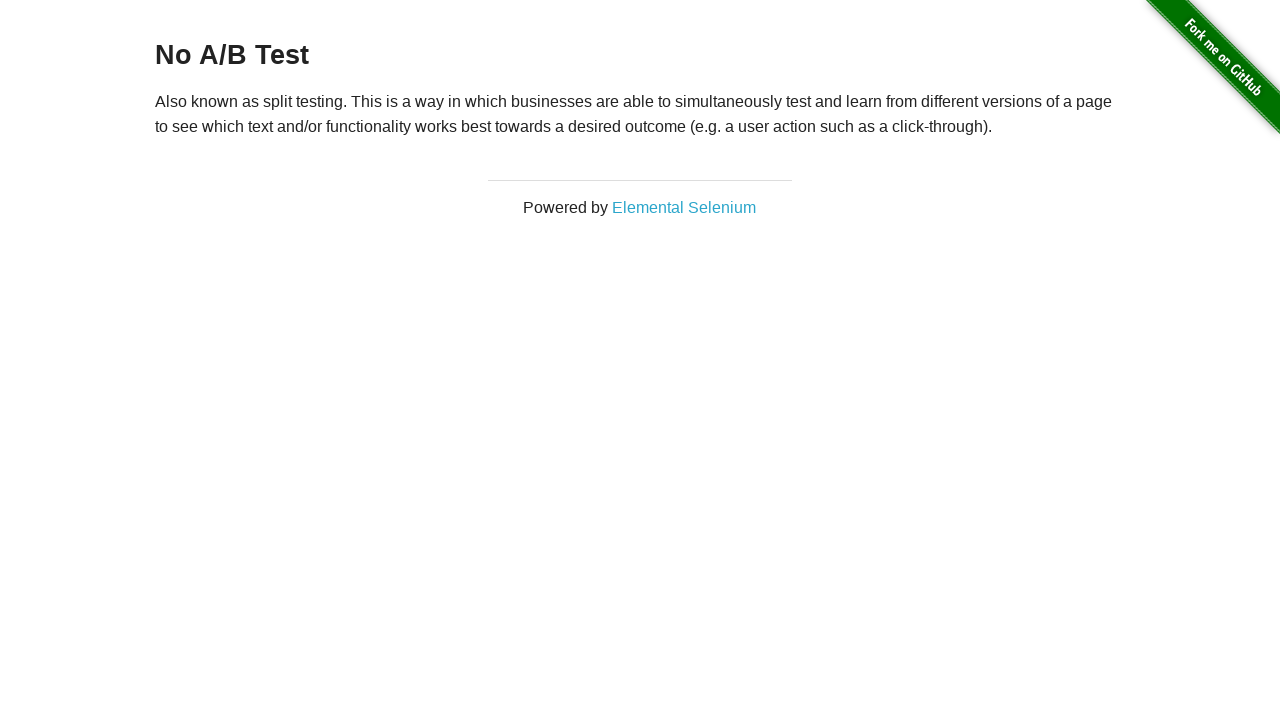

Verified heading text equals 'No A/B Test' - opt-out cookie worked
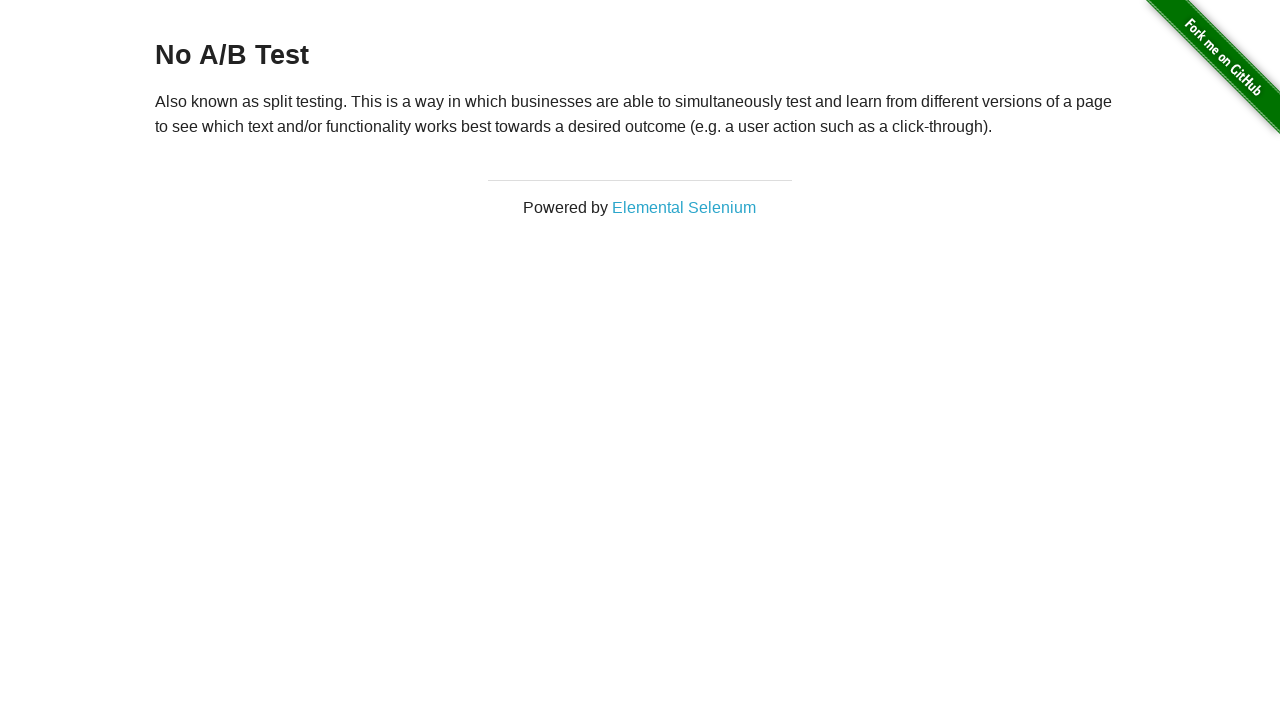

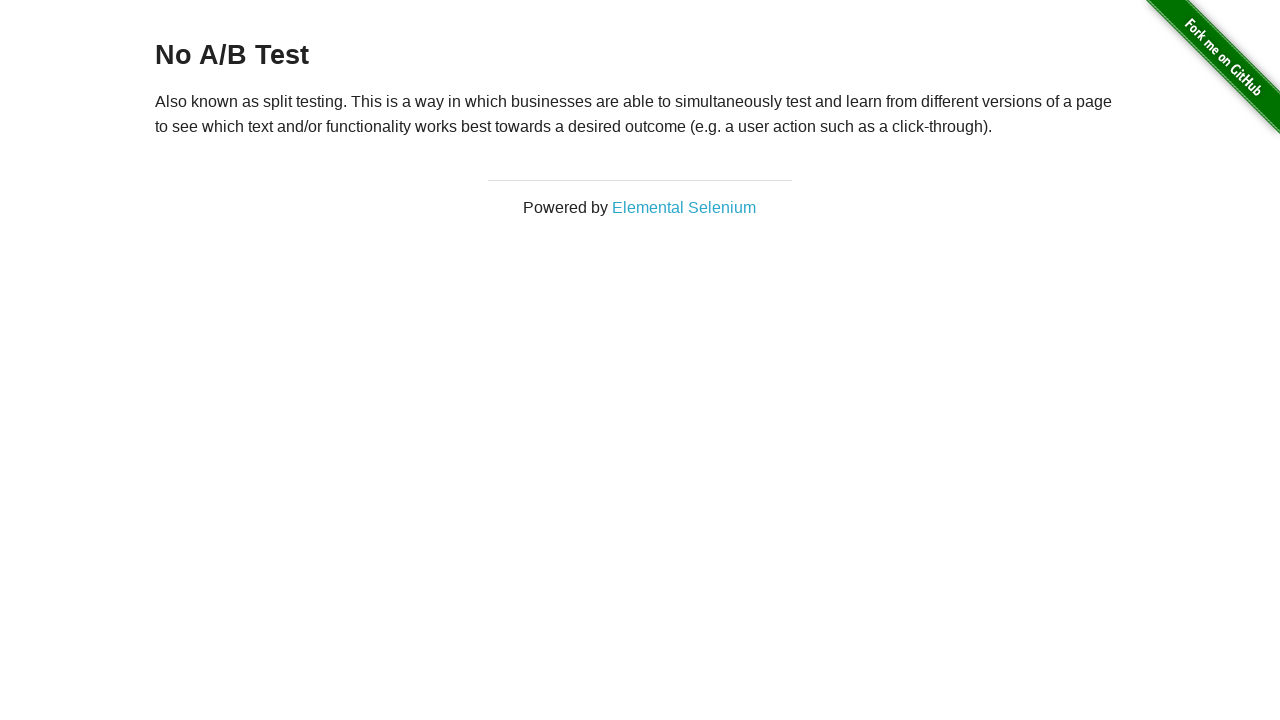